Tests that edits are saved when the input loses focus (blur event)

Starting URL: https://demo.playwright.dev/todomvc

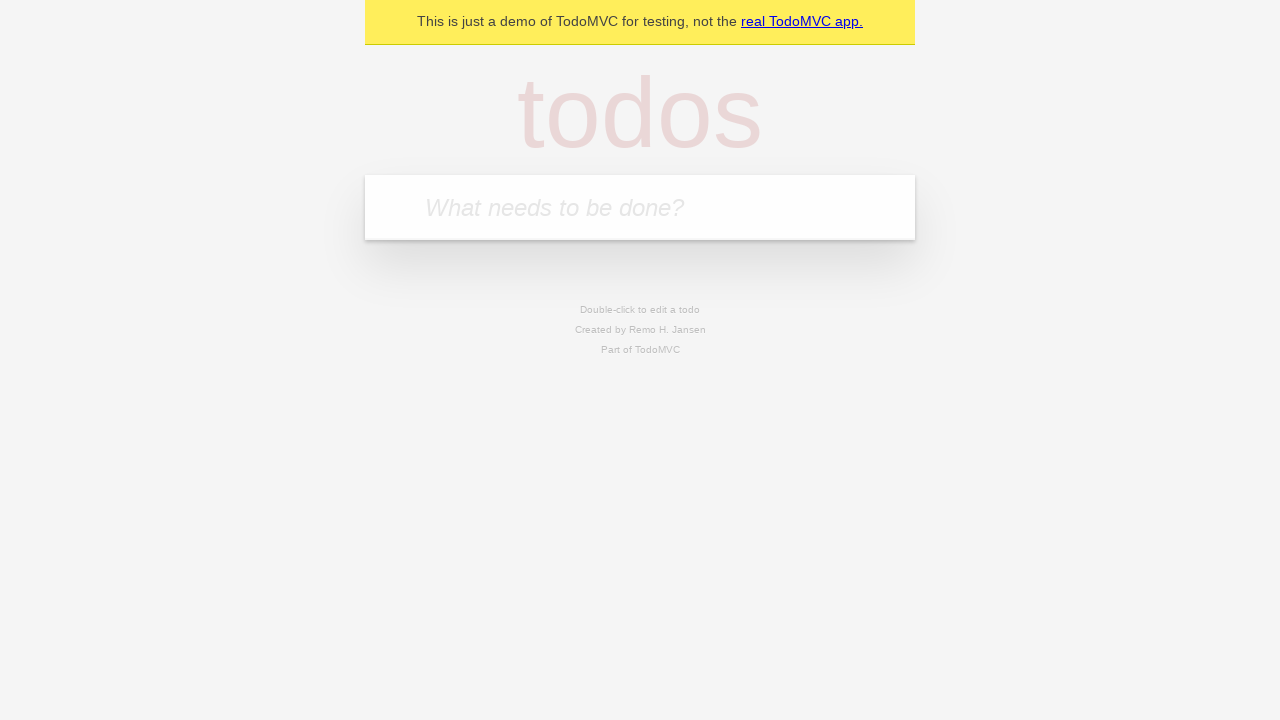

Filled first todo input with 'buy some cheese' on internal:attr=[placeholder="What needs to be done?"i]
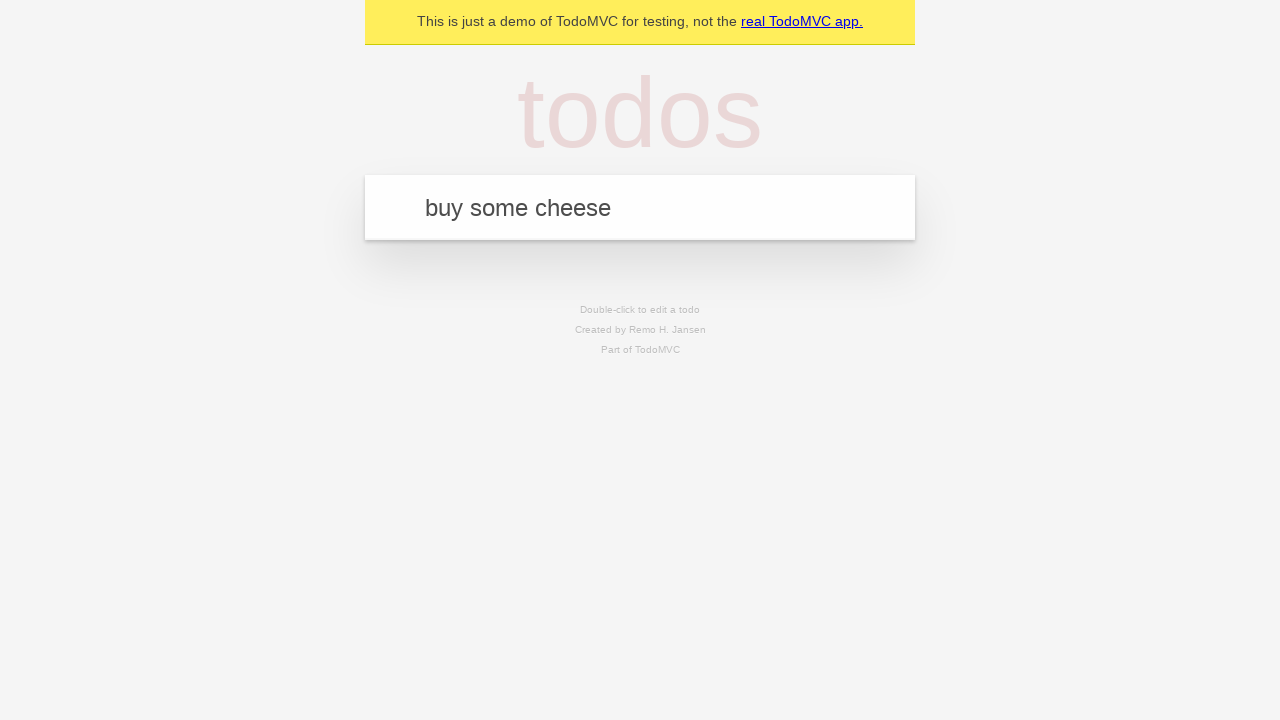

Pressed Enter to create first todo on internal:attr=[placeholder="What needs to be done?"i]
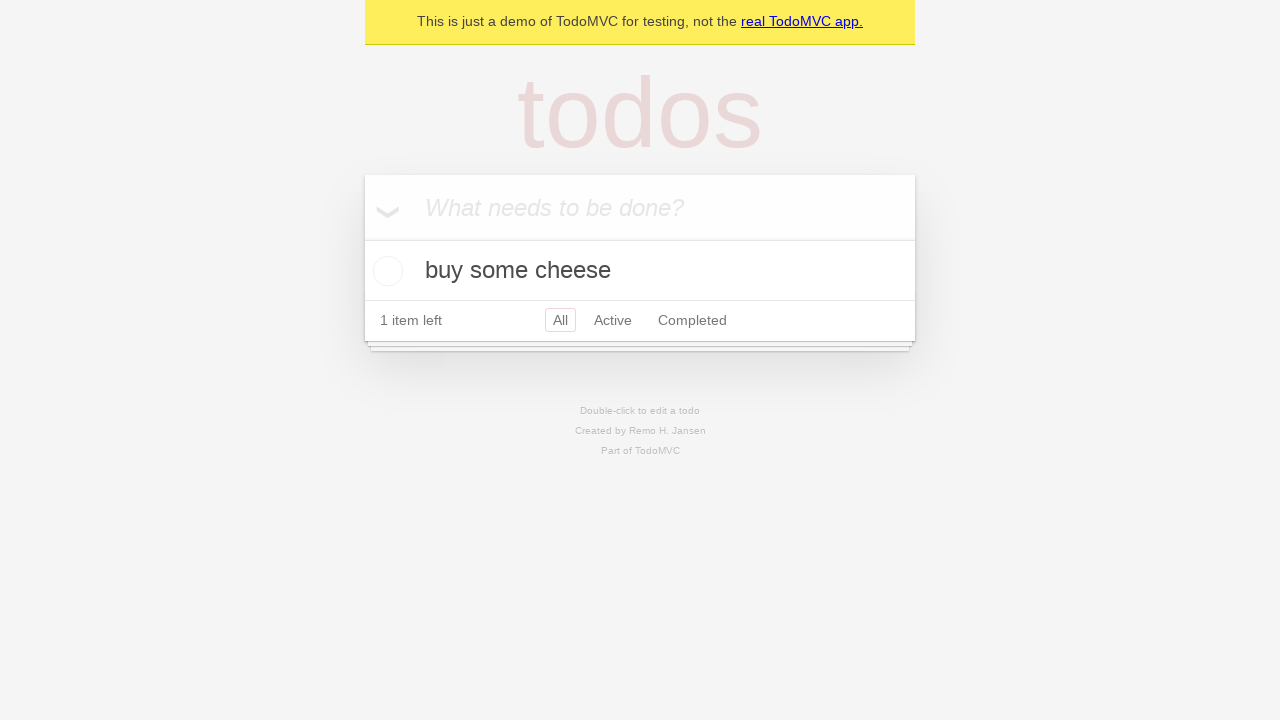

Filled second todo input with 'feed the cat' on internal:attr=[placeholder="What needs to be done?"i]
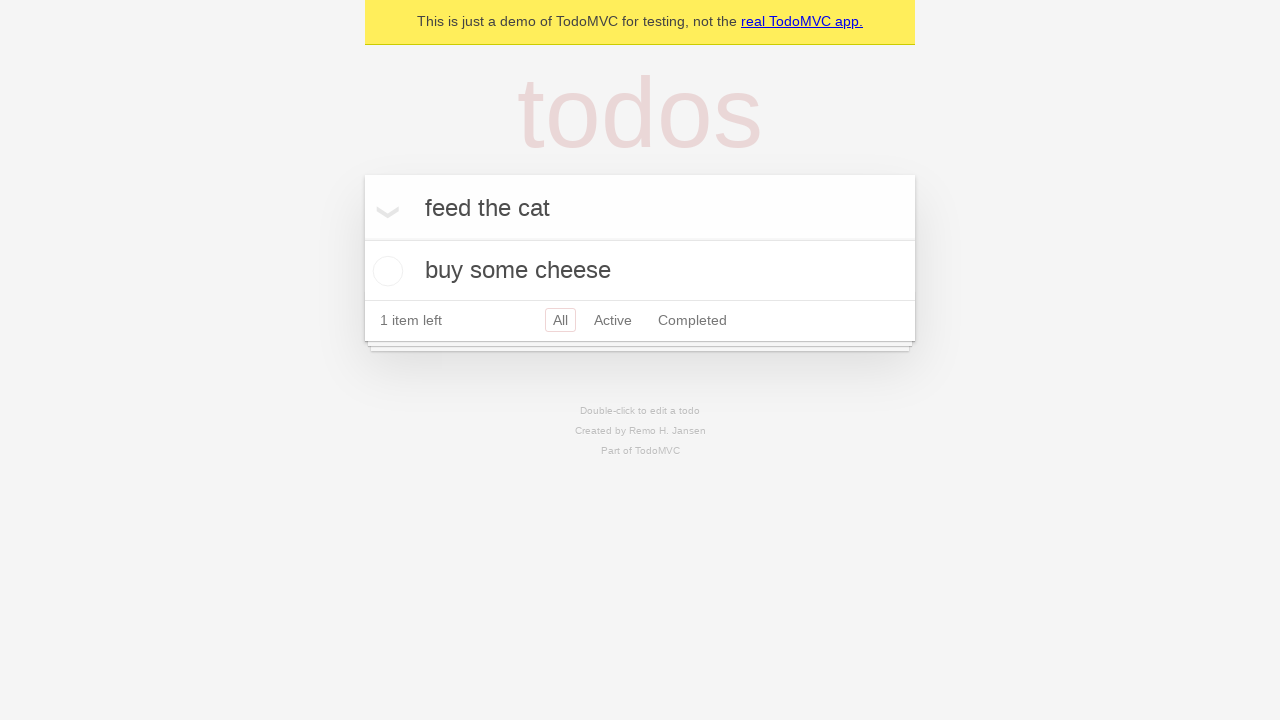

Pressed Enter to create second todo on internal:attr=[placeholder="What needs to be done?"i]
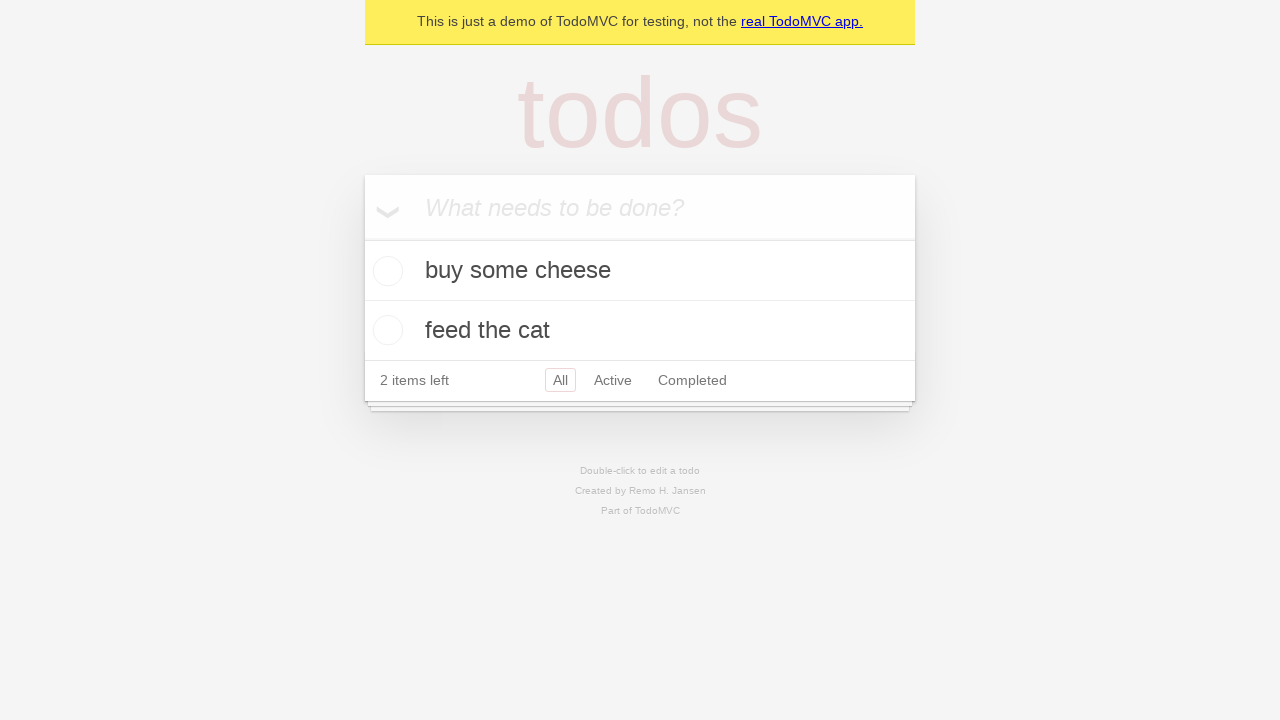

Filled third todo input with 'book a doctors appointment' on internal:attr=[placeholder="What needs to be done?"i]
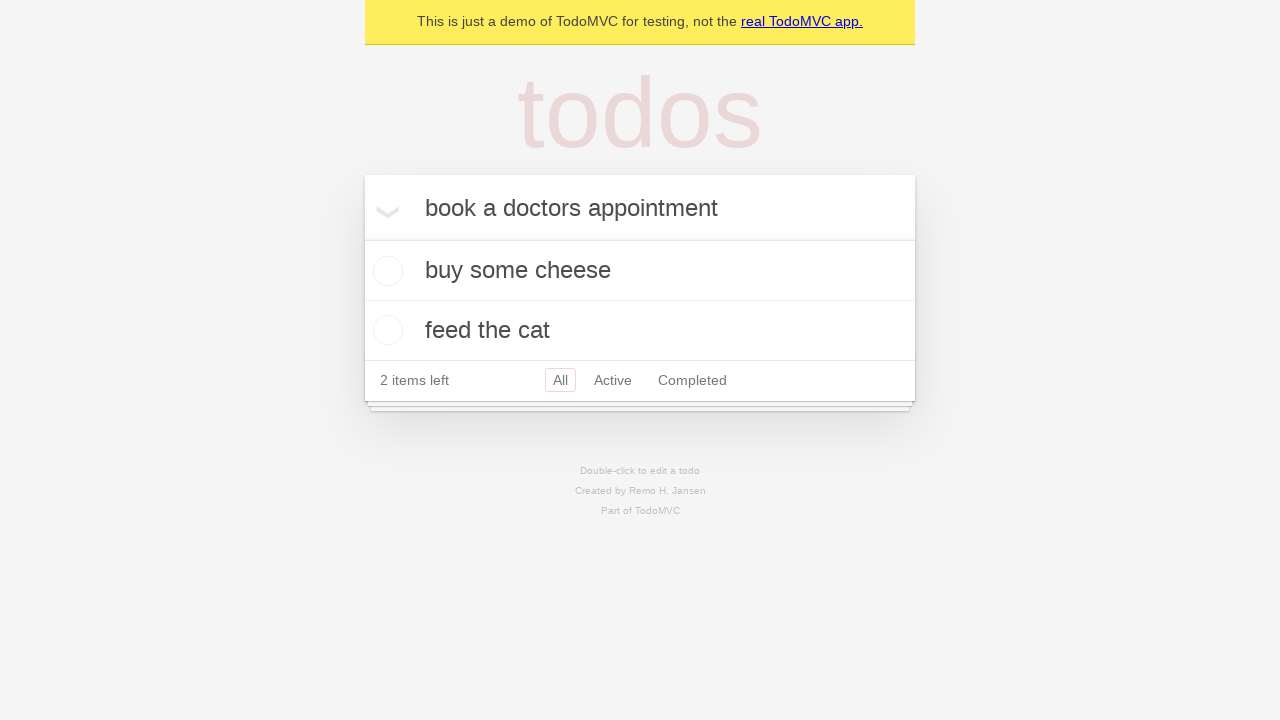

Pressed Enter to create third todo on internal:attr=[placeholder="What needs to be done?"i]
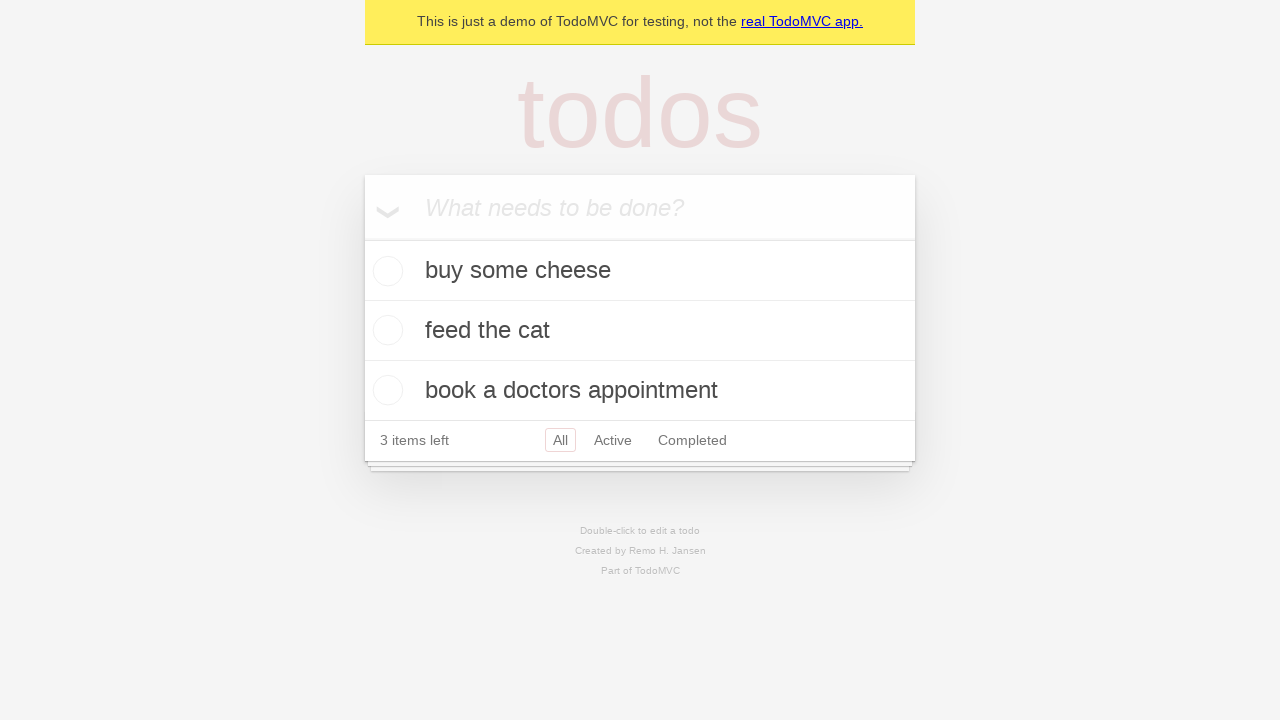

Double-clicked second todo item to enter edit mode at (640, 331) on internal:testid=[data-testid="todo-item"s] >> nth=1
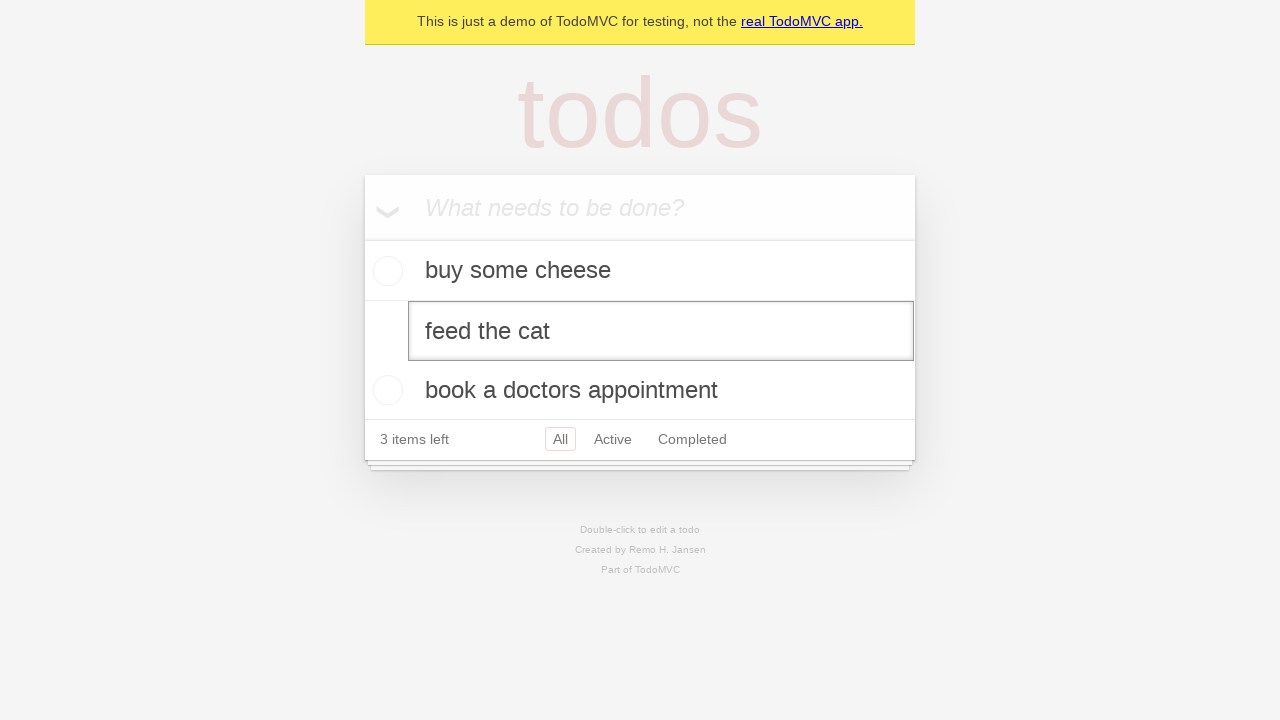

Filled edit textbox with 'buy some sausages' on internal:testid=[data-testid="todo-item"s] >> nth=1 >> internal:role=textbox[nam
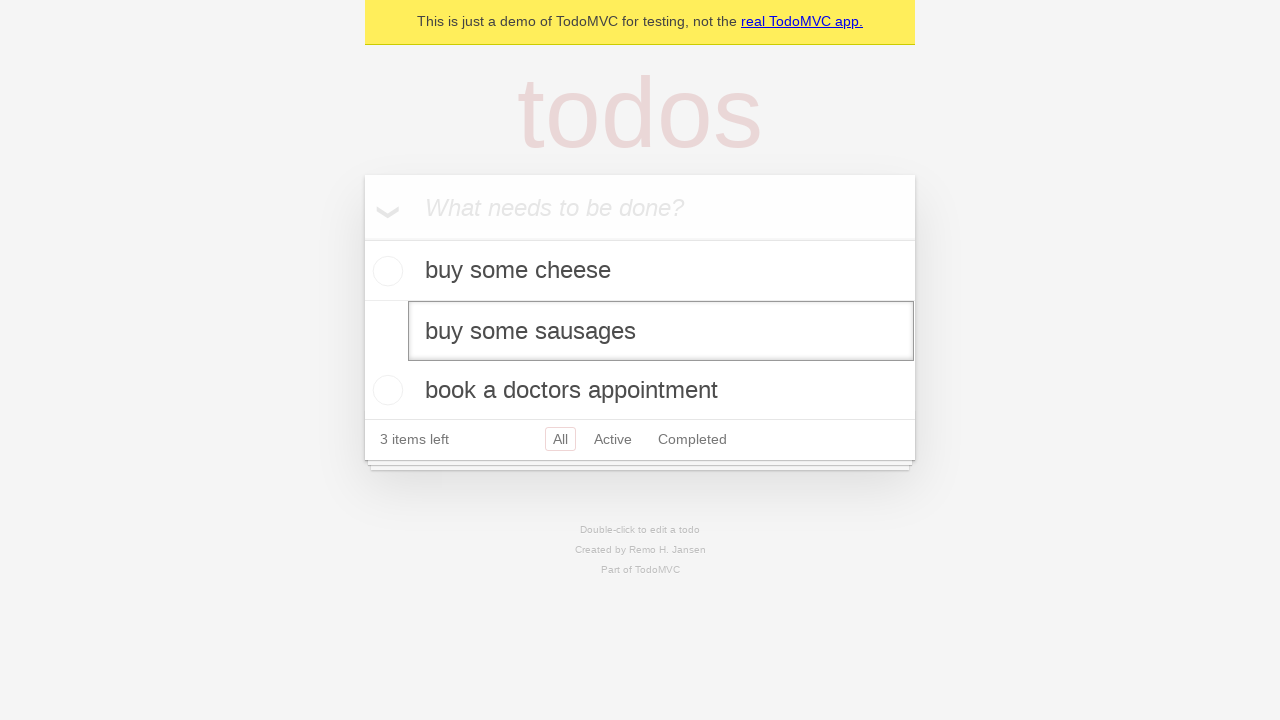

Dispatched blur event to save edits
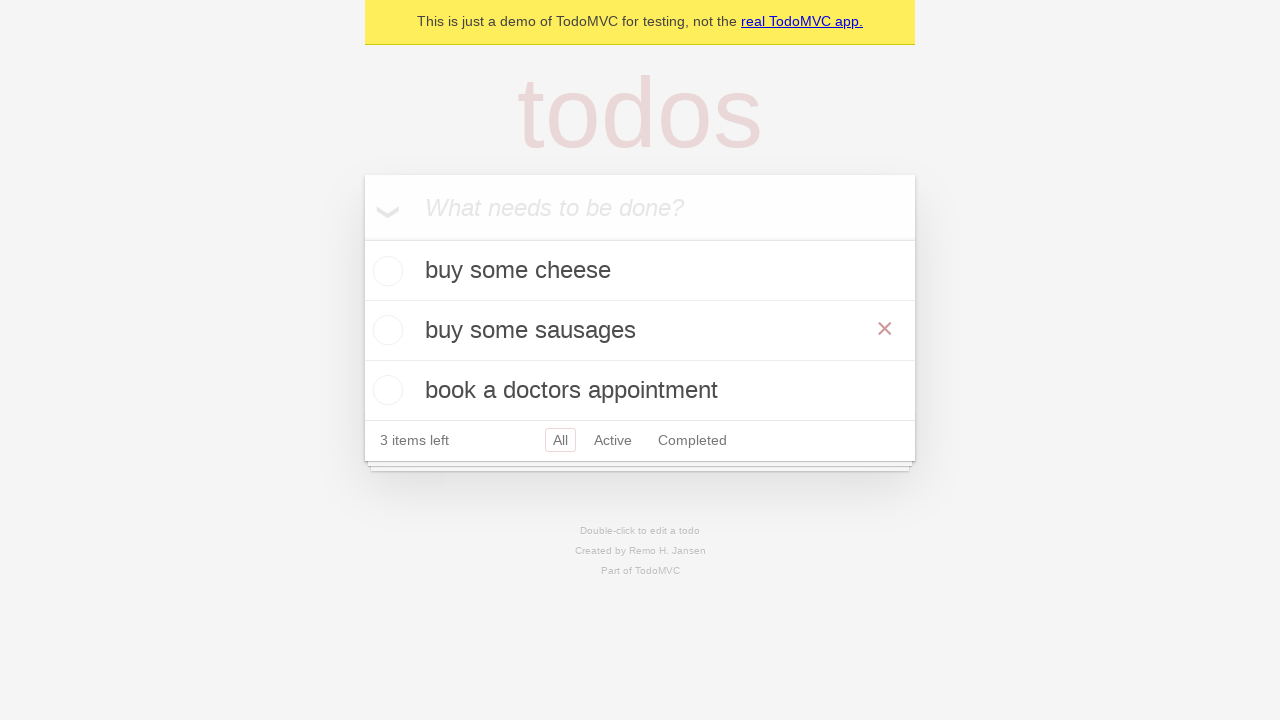

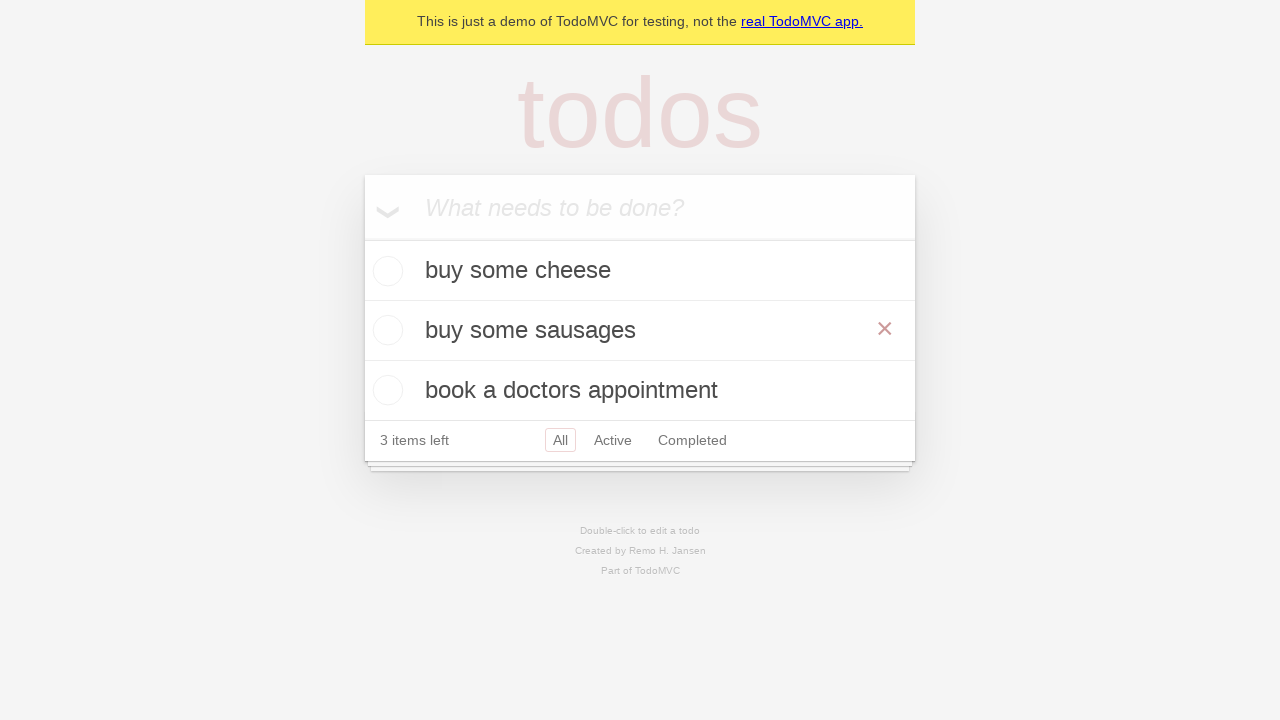